Tests email field validation with an invalid email format and verifies error message is displayed

Starting URL: https://www.qa-practice.com/elements/input/email

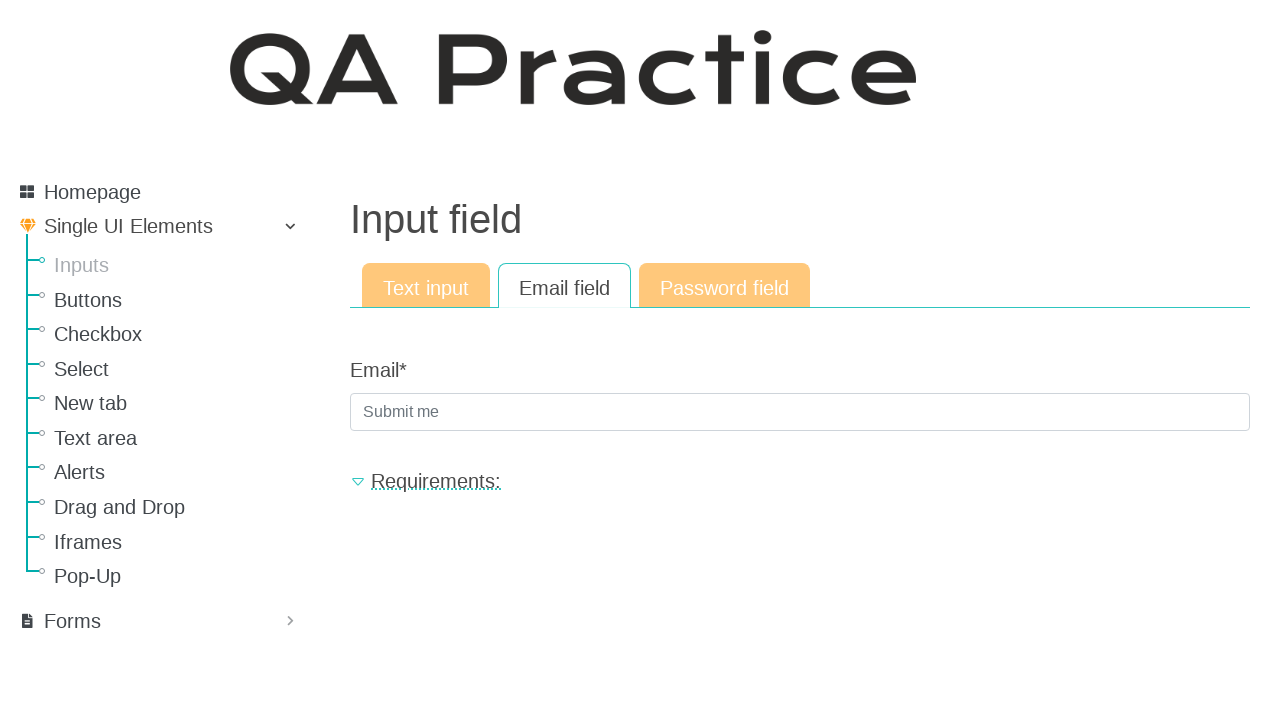

Clicked on email input field at (800, 412) on internal:attr=[placeholder="Submit me"i]
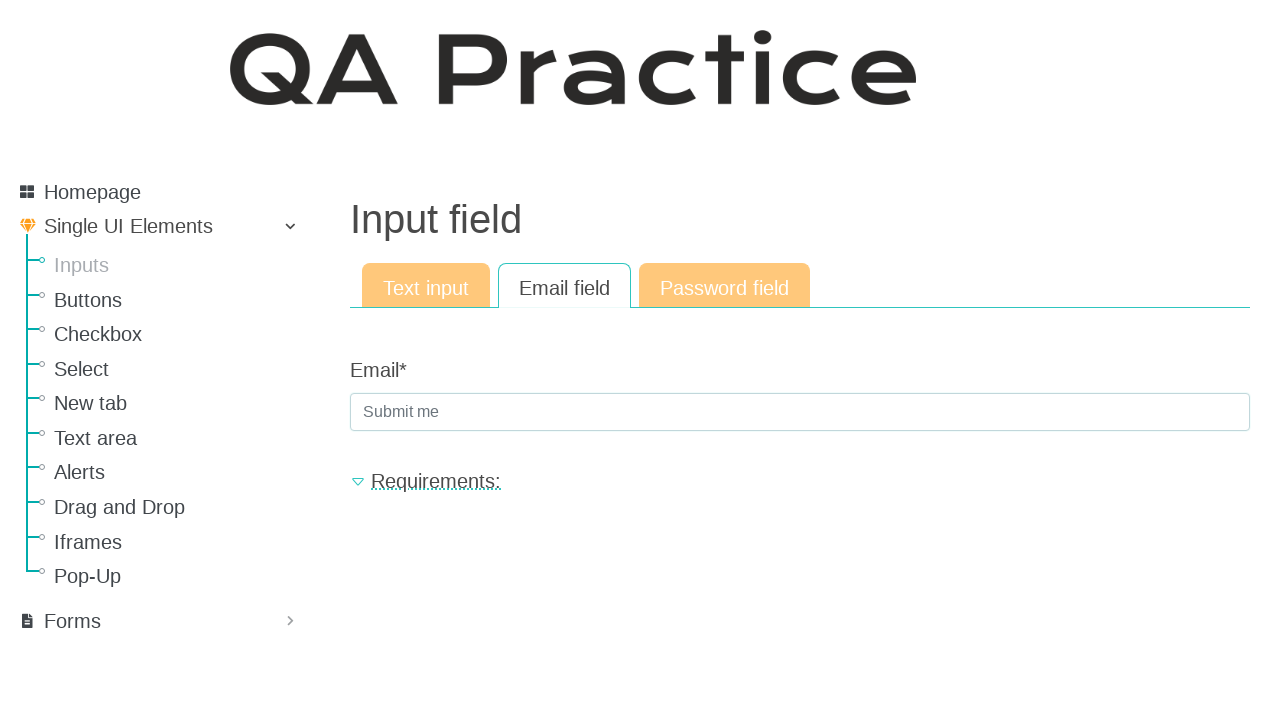

Filled email field with invalid email format 'qweqwe' on internal:attr=[placeholder="Submit me"i]
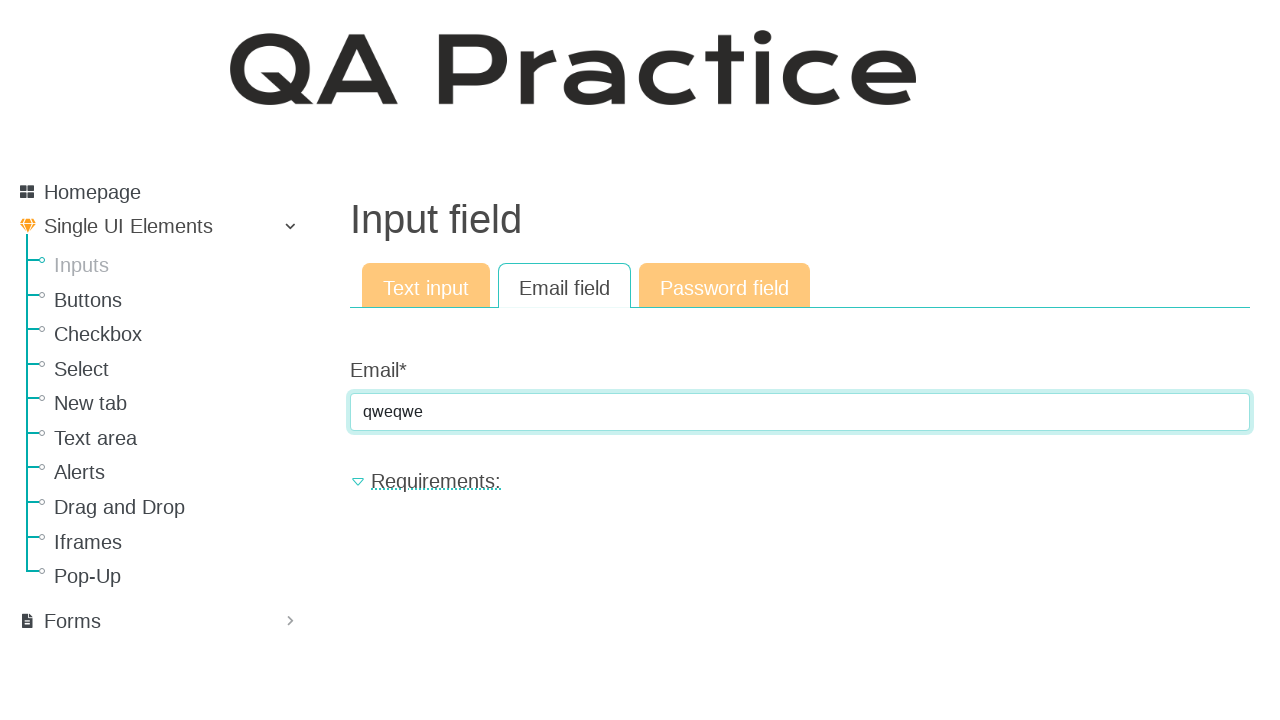

Pressed Enter to submit the form on internal:attr=[placeholder="Submit me"i]
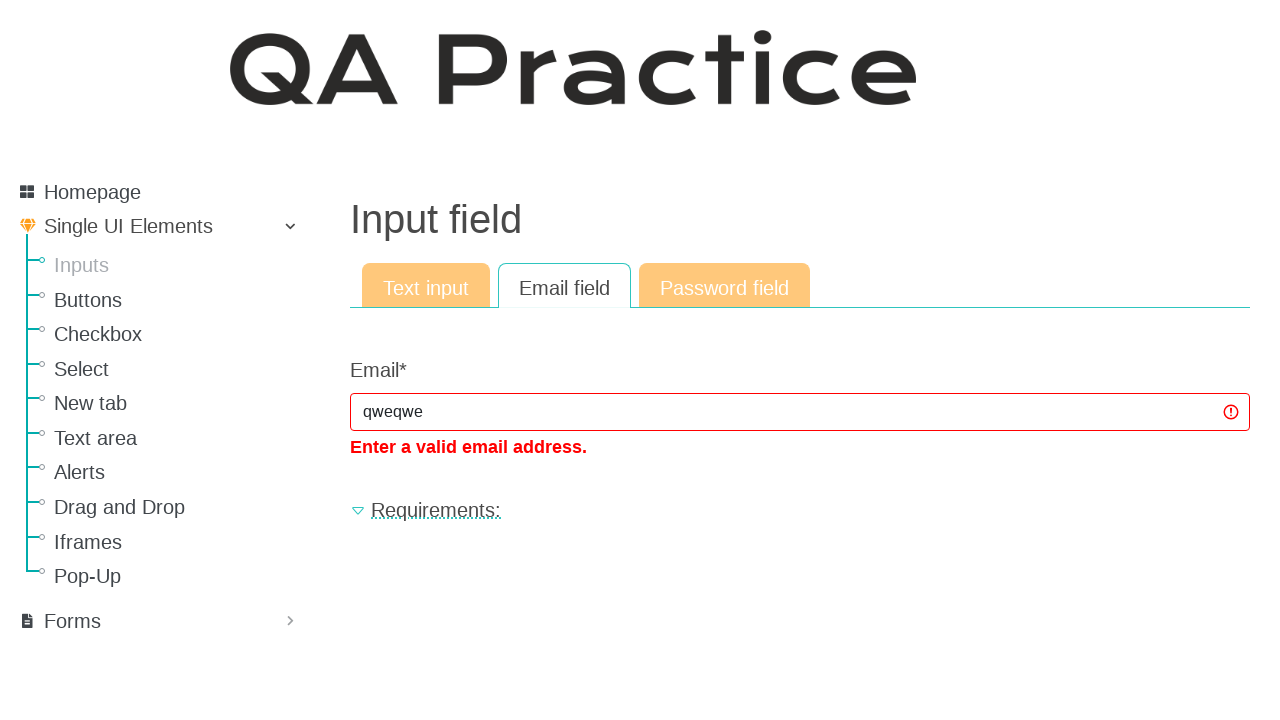

Validation error message 'Enter a valid email address.' appeared
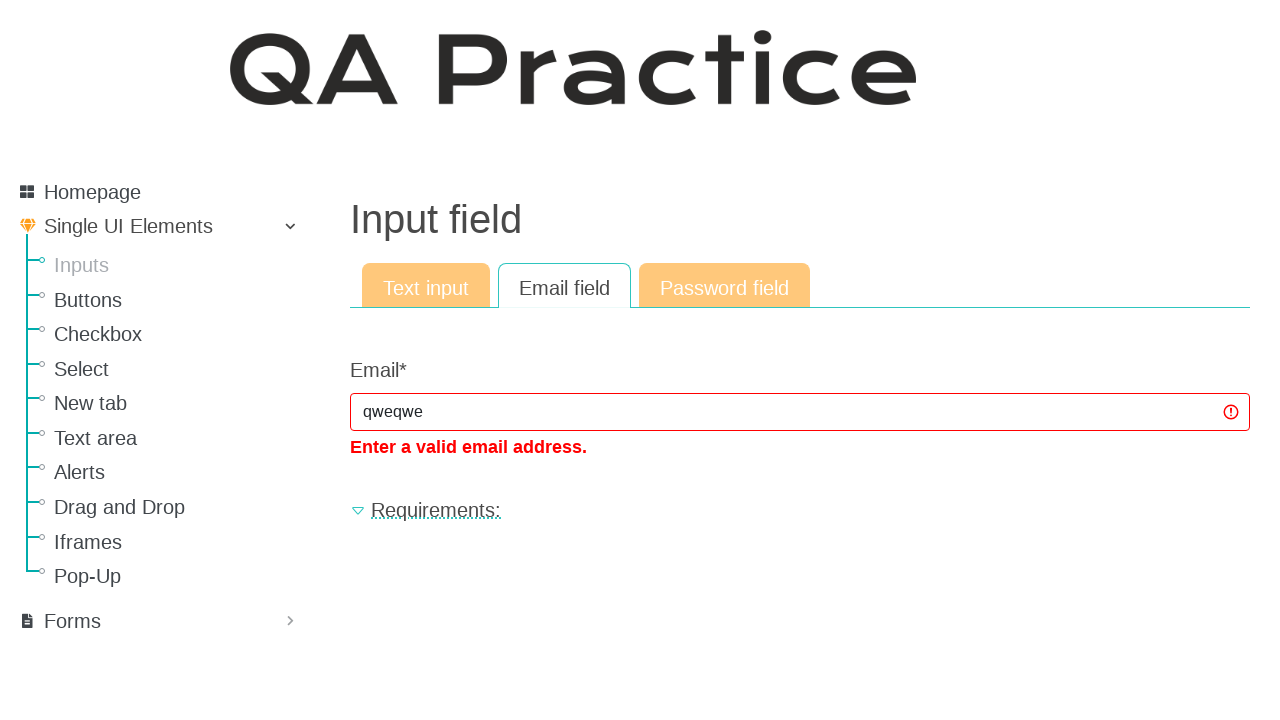

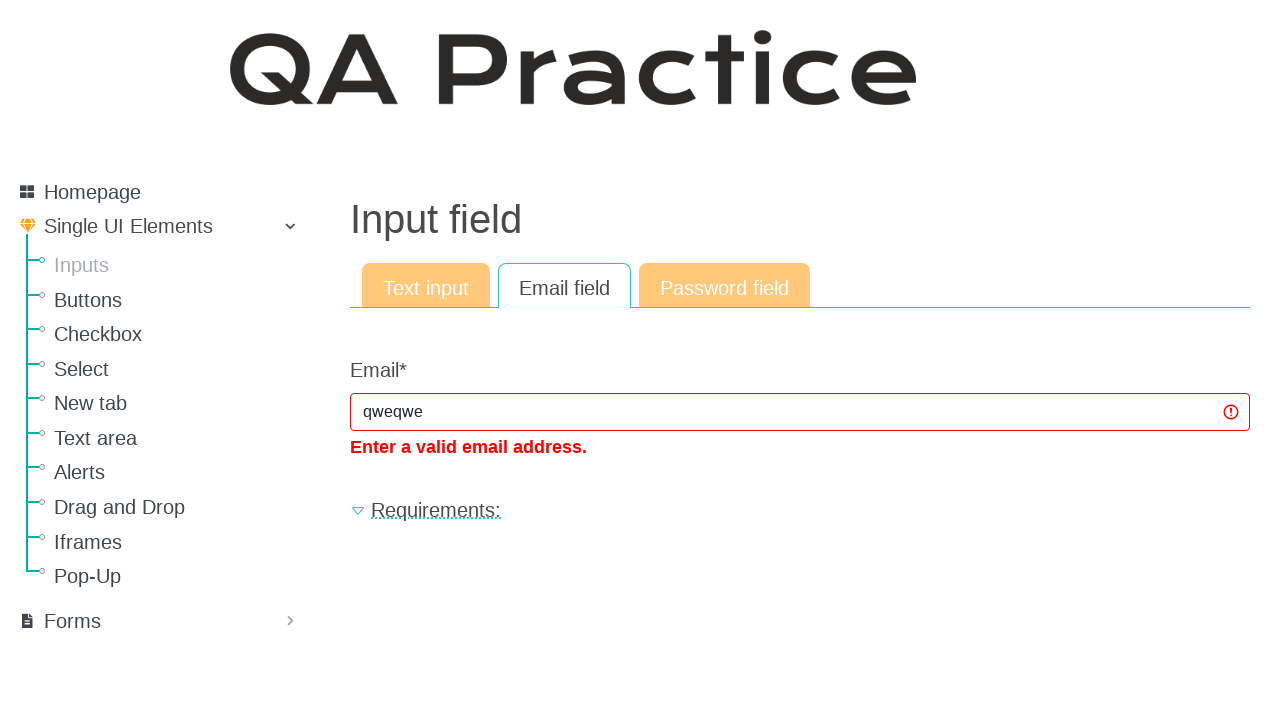